Tests selecting the female gender radio button on a registration form

Starting URL: https://demo.automationtesting.in/Register.html

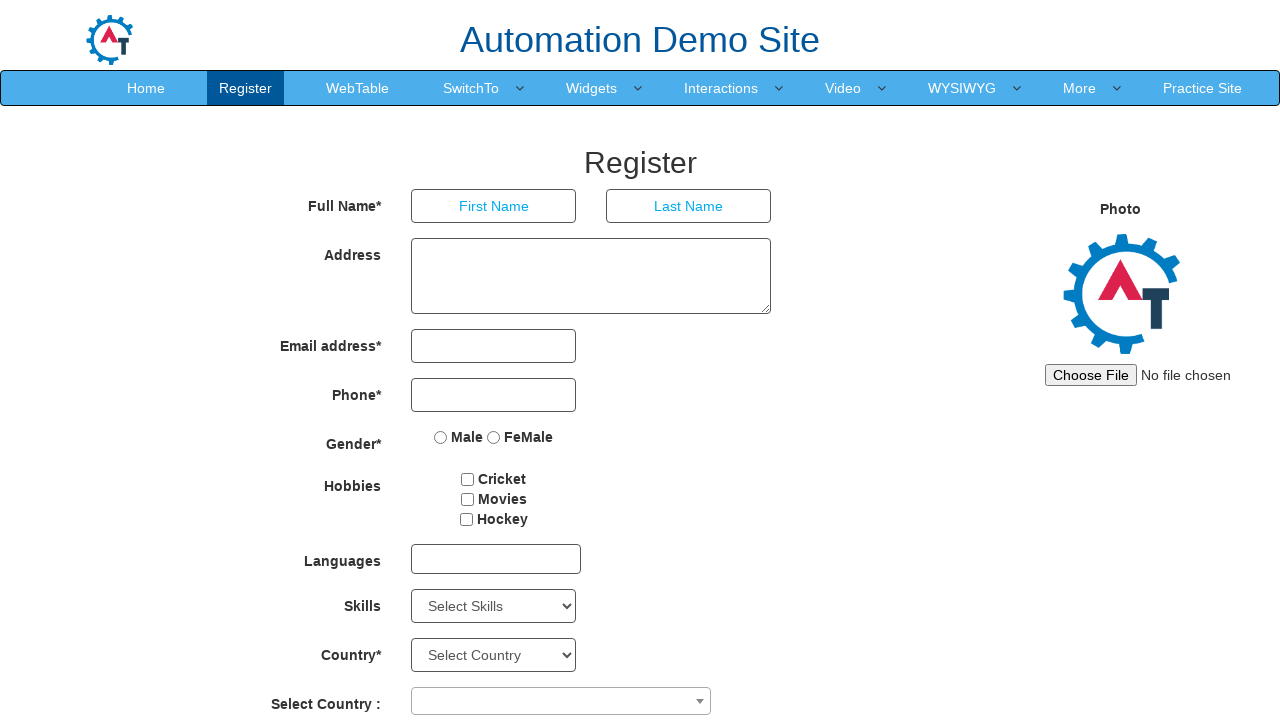

Navigated to registration form at https://demo.automationtesting.in/Register.html
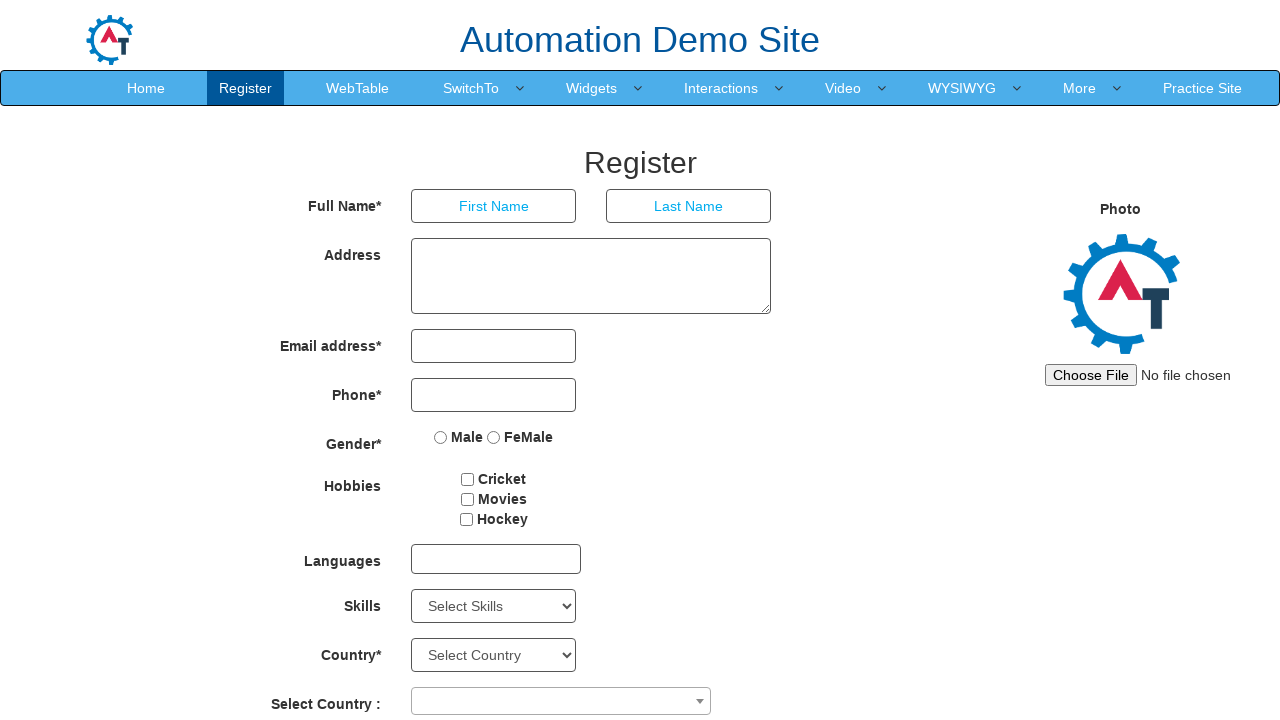

Clicked on the Female gender radio button at (494, 437) on input[value='FeMale']
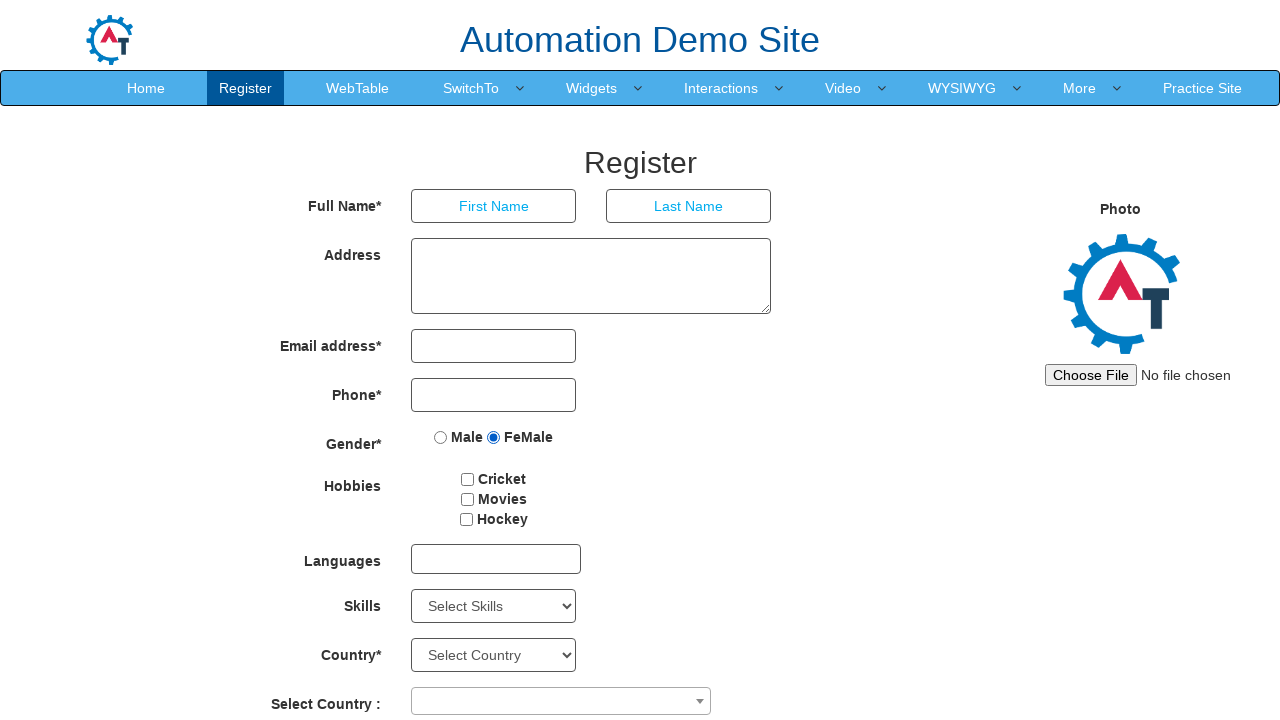

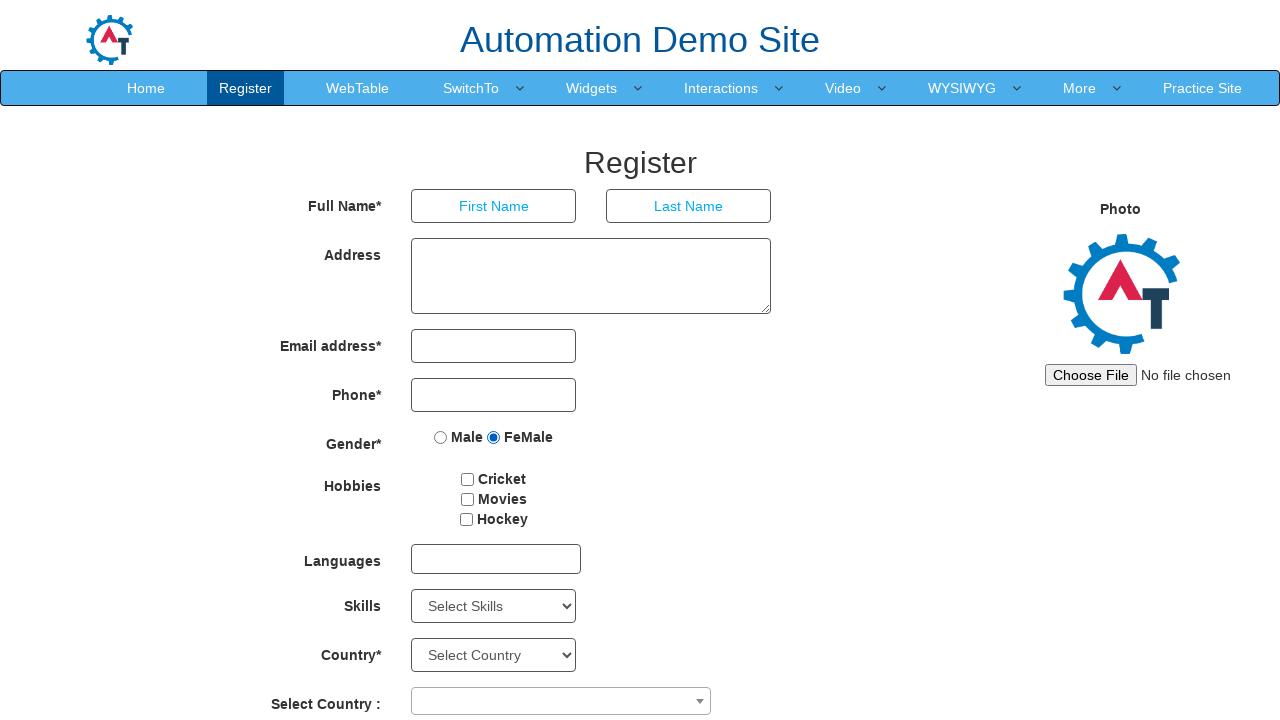